Tests various form elements on an automation practice page including radio buttons, text inputs, checkboxes, dropdowns, and autocomplete fields

Starting URL: https://rahulshettyacademy.com/AutomationPractice/

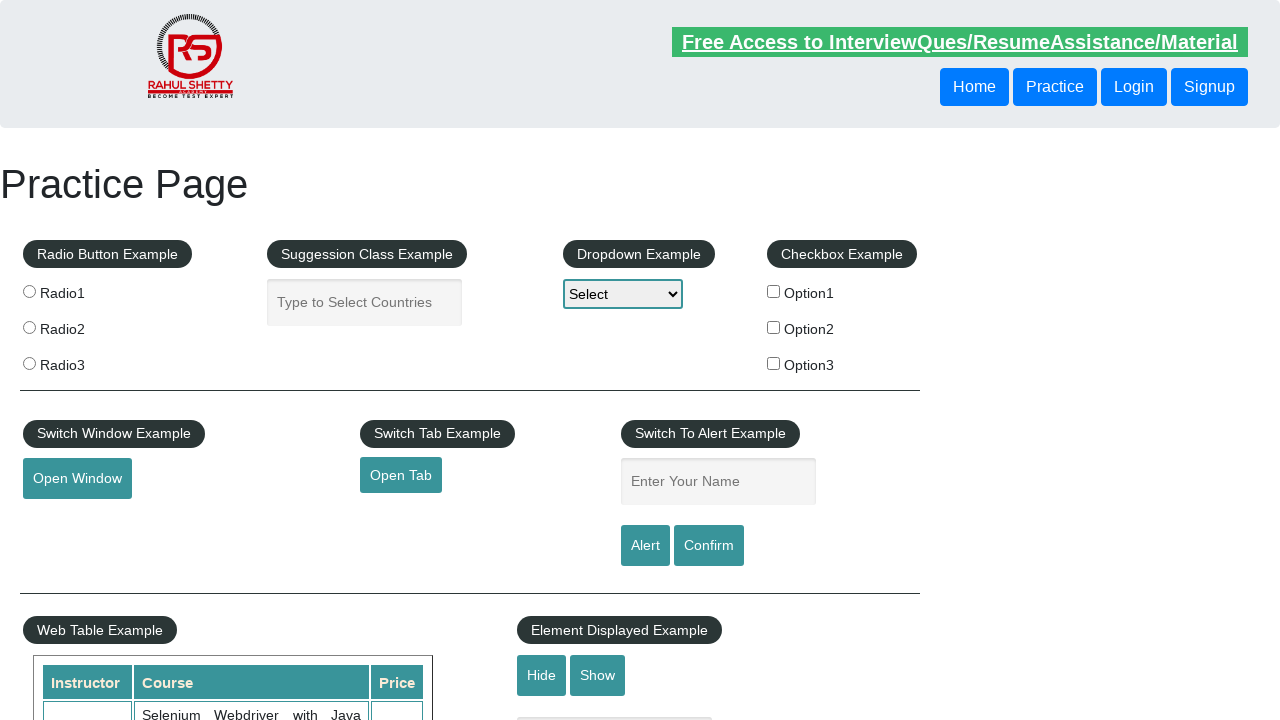

Clicked radio button option 2 at (29, 327) on xpath=//input[@value='radio2']
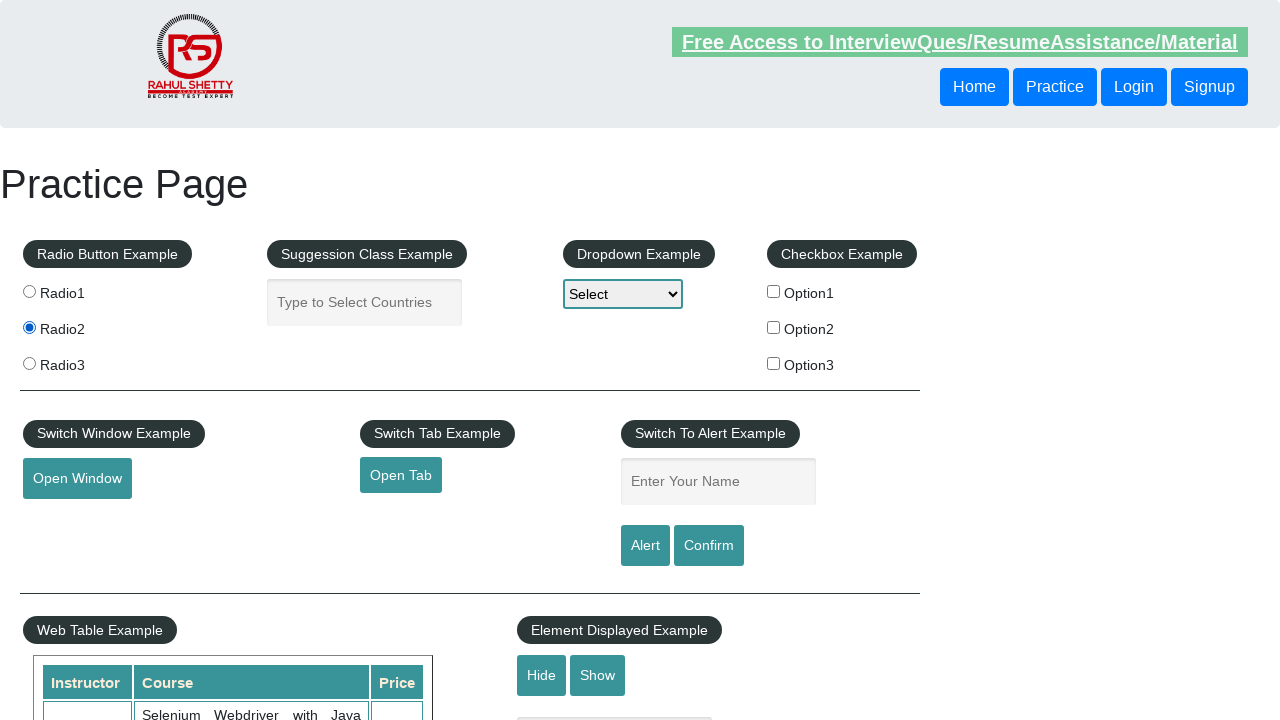

Filled name field with 'KAMLESH' on //input[@id='name']
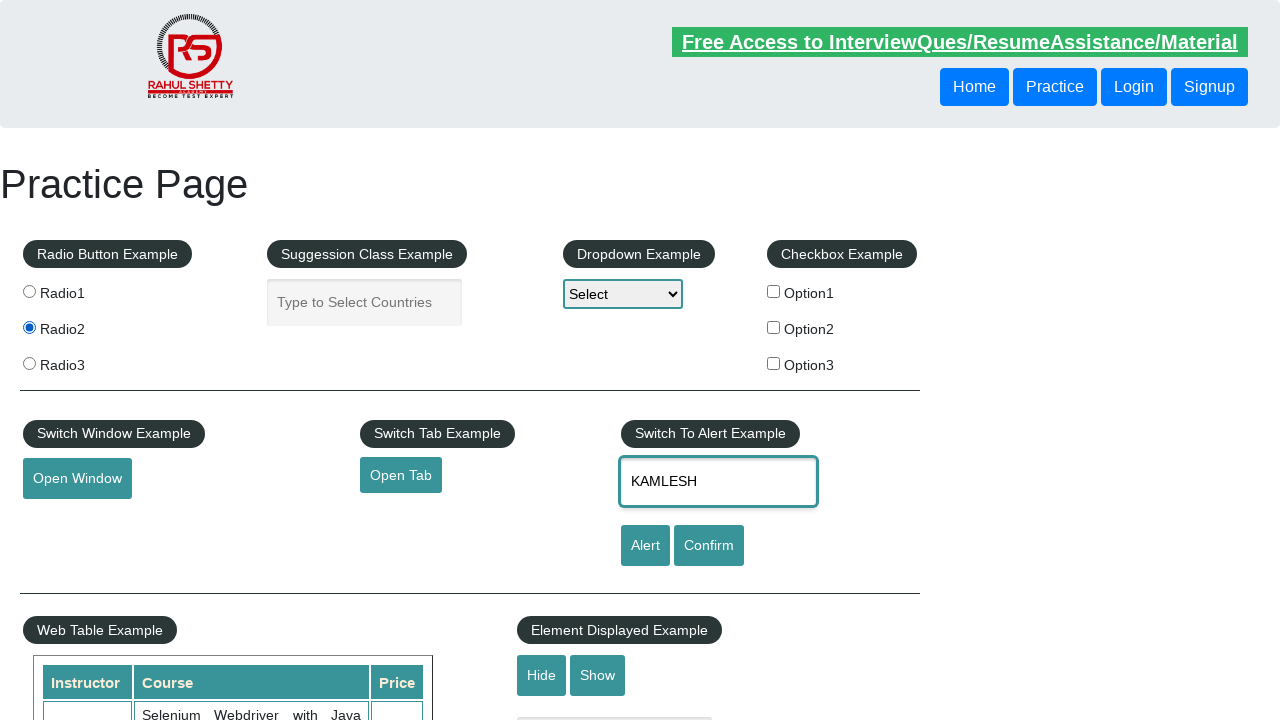

Cleared name field on //input[@id='name']
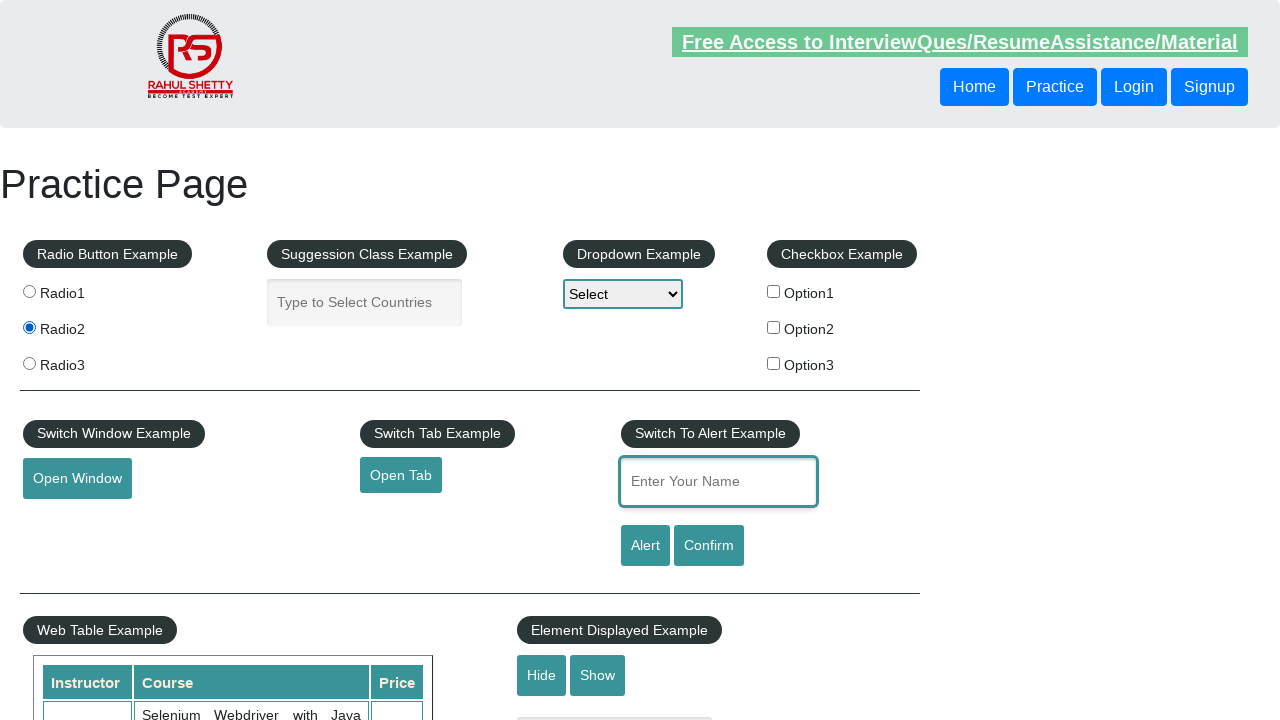

Filled name field with 'SURESH' on //input[@id='name']
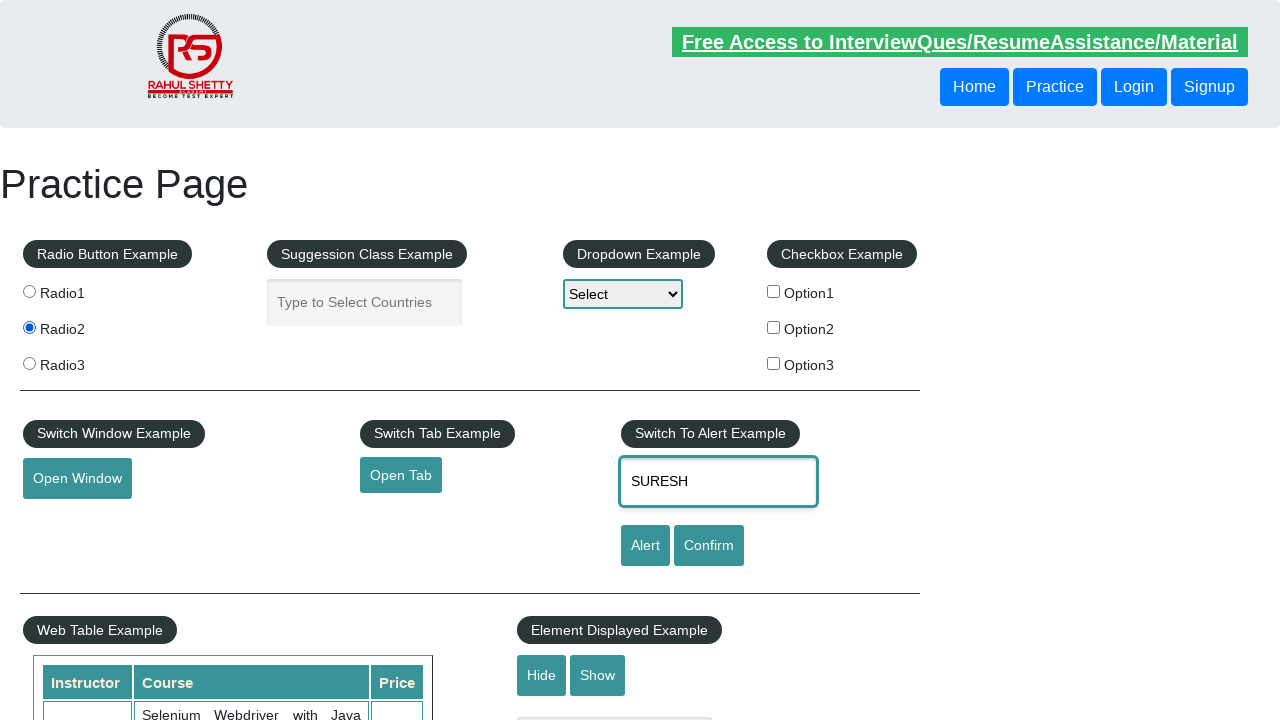

Retrieved text from Suggestion Class Example legend
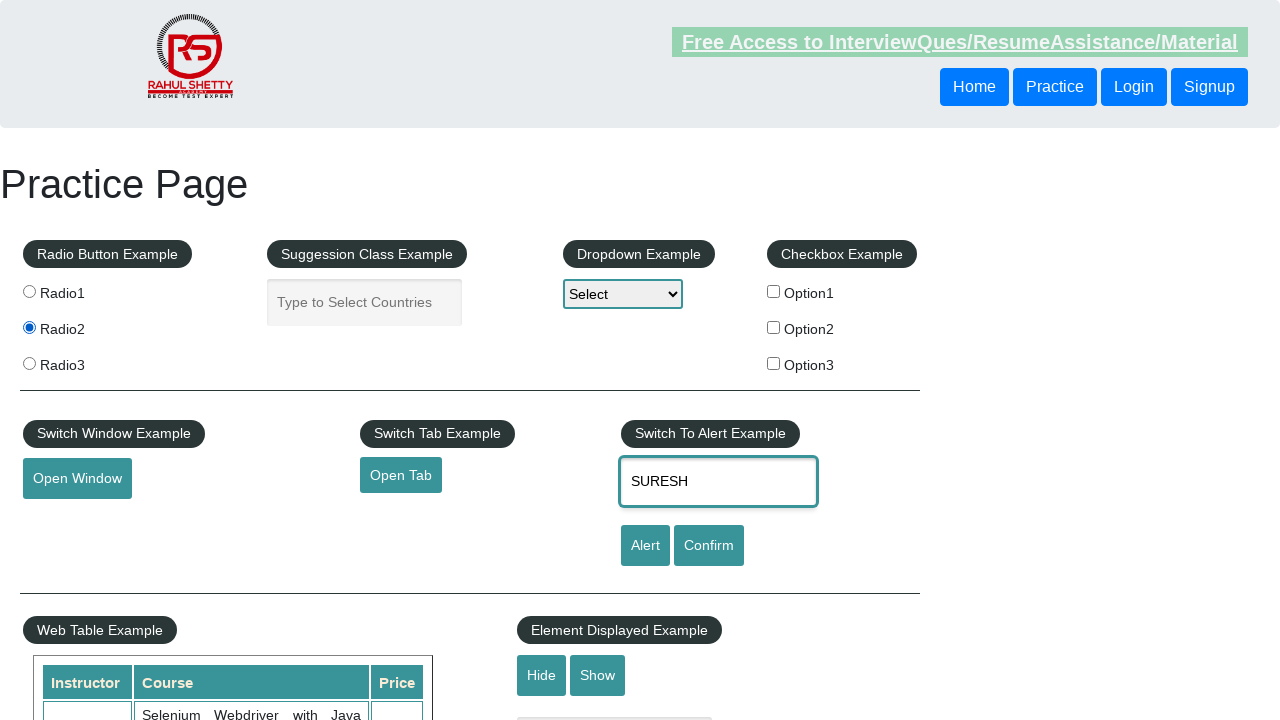

Located 3 checkboxes
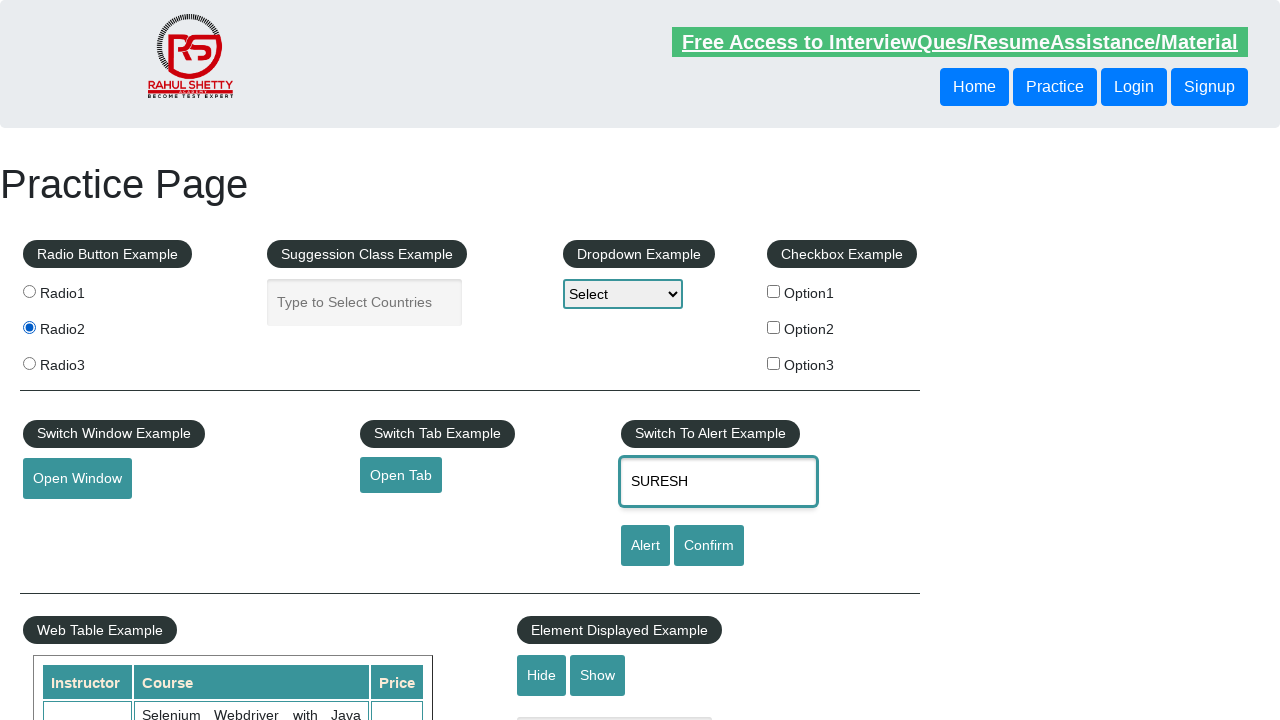

Toggled checkbox at index 0 (first 2 checkboxes) at (774, 291) on (//input[starts-with(@name,'checkBoxOption')])[position()<3] >> nth=0
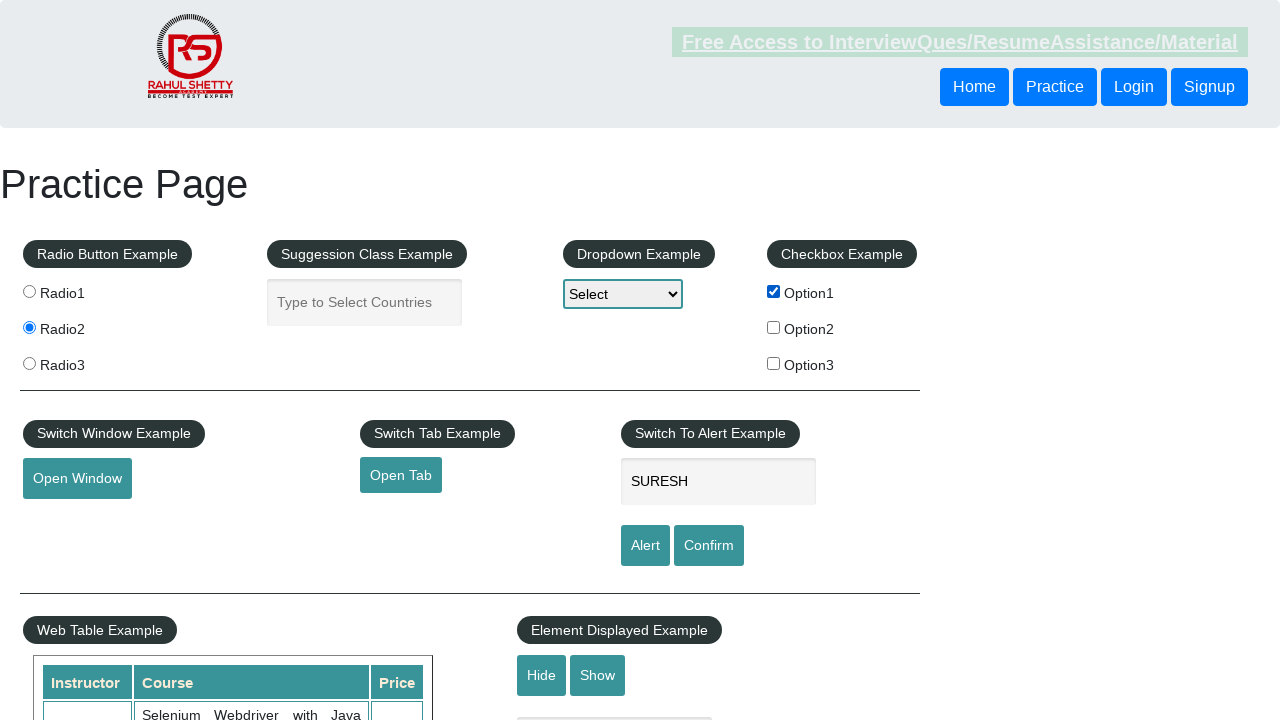

Toggled checkbox at index 1 (first 2 checkboxes) at (774, 327) on (//input[starts-with(@name,'checkBoxOption')])[position()<3] >> nth=1
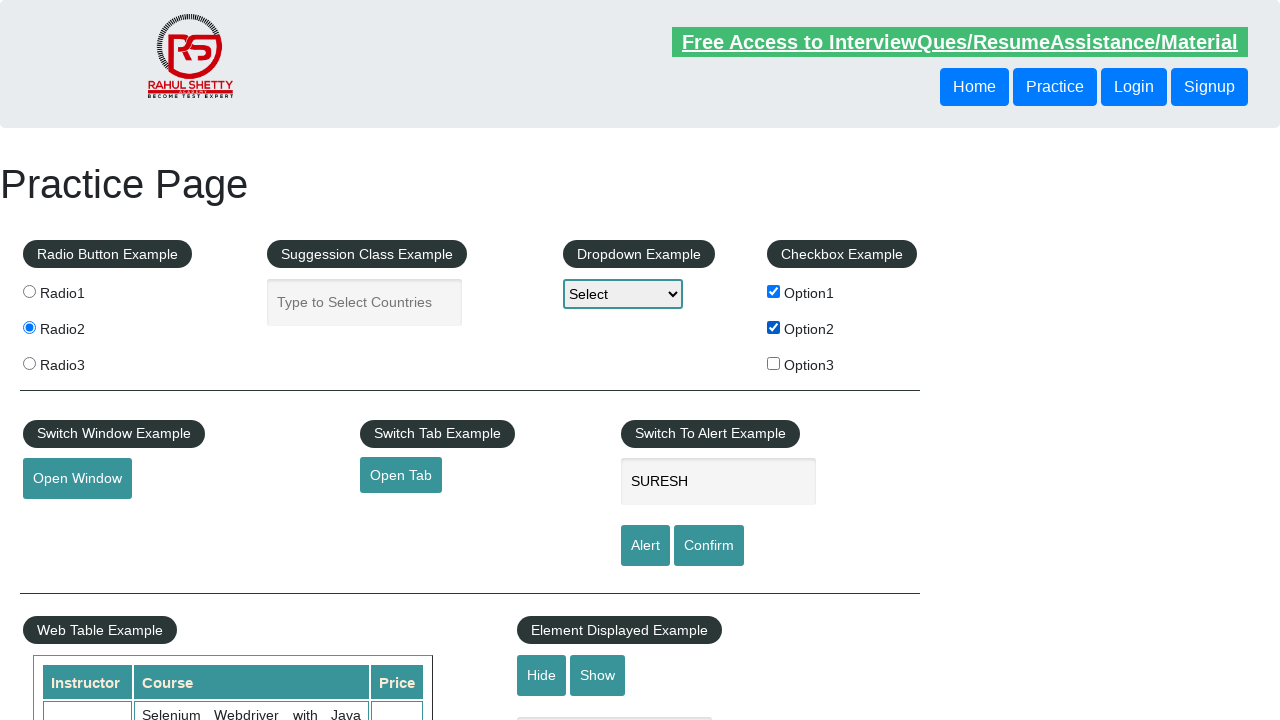

Selected option at index 2 from dropdown on #dropdown-class-example
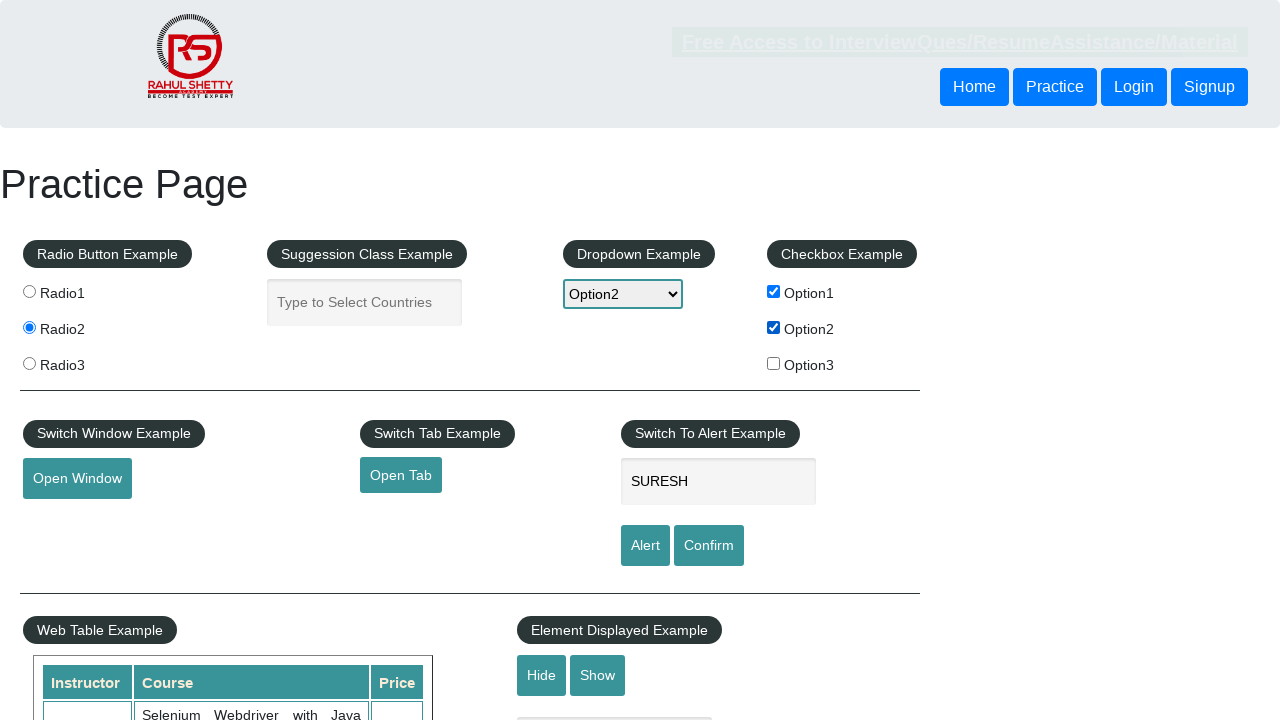

Selected 'Option1' from dropdown on #dropdown-class-example
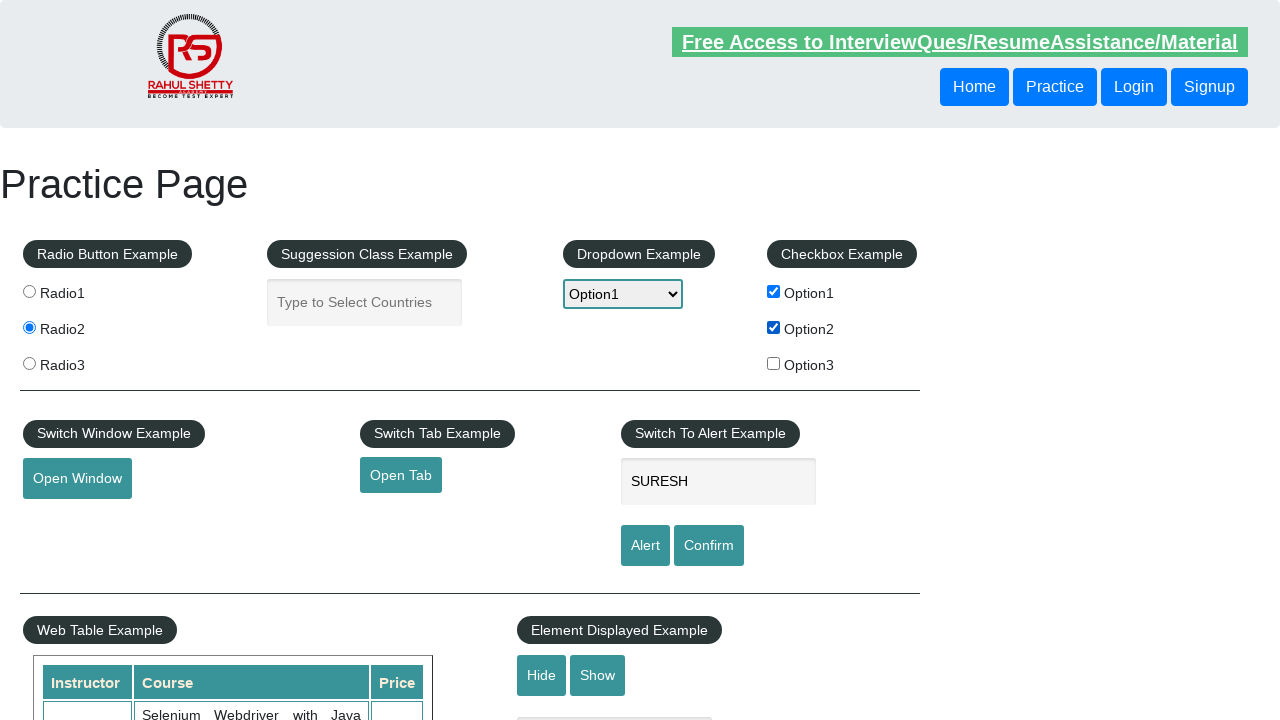

Retrieved href attribute from blinking text link
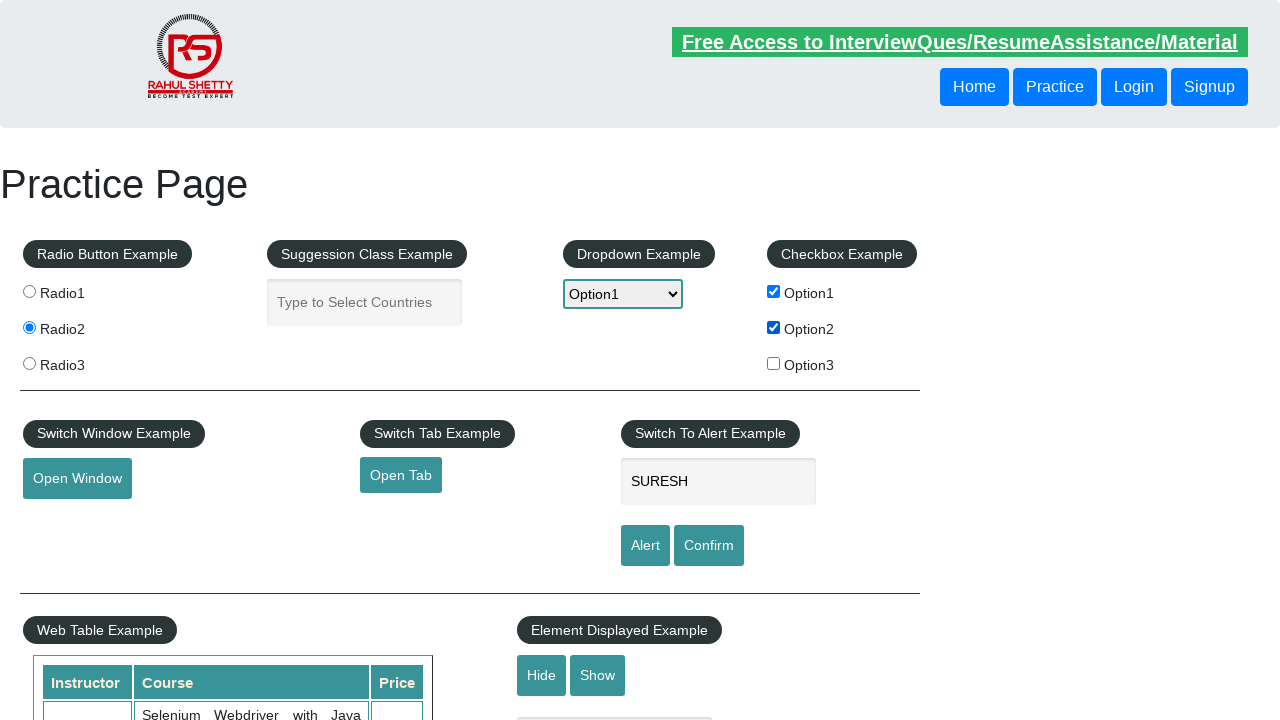

Clicked on country autocomplete input field at (365, 302) on xpath=//input[@placeholder='Type to Select Countries']
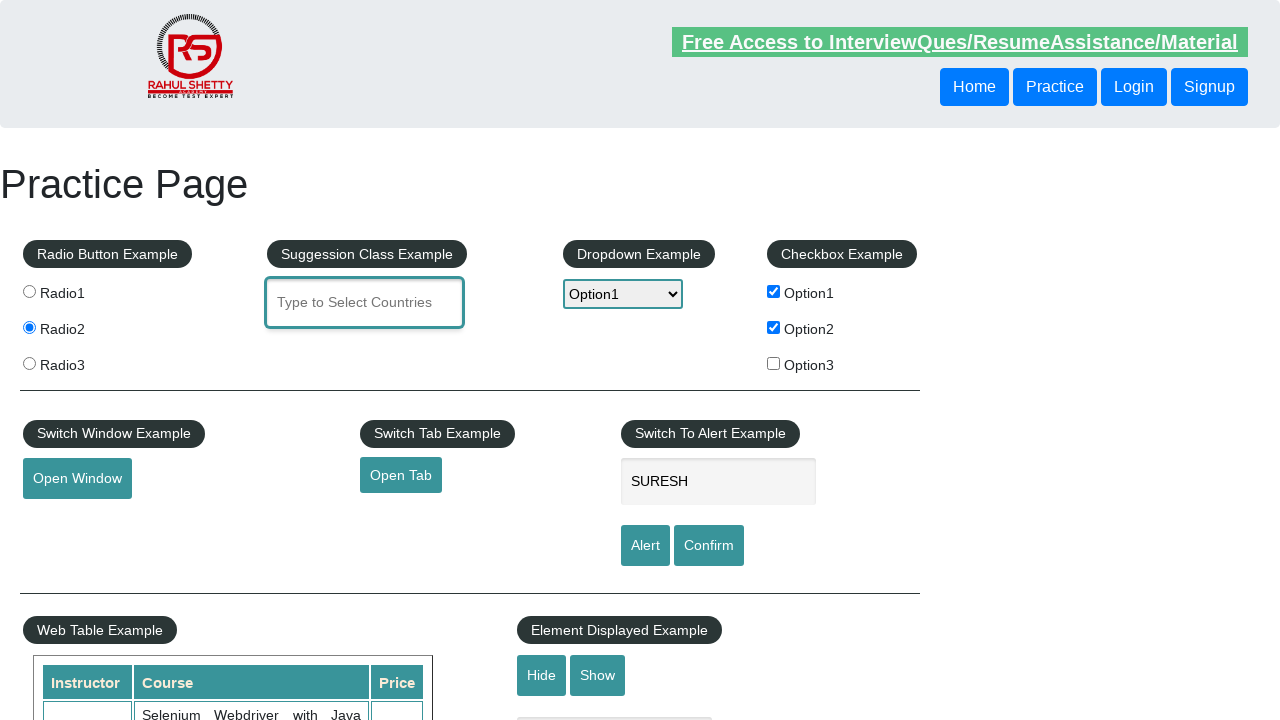

Typed 'India' in autocomplete field on //input[@placeholder='Type to Select Countries']
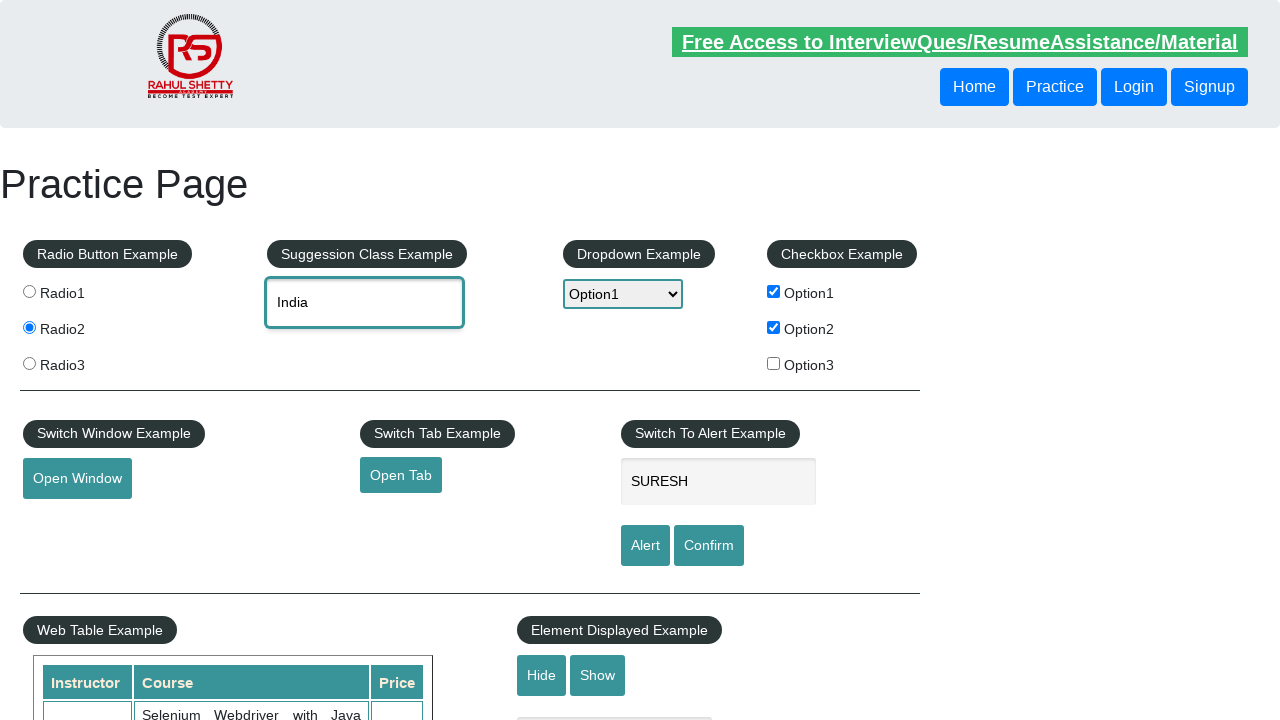

Waited for 'India' option to appear in autocomplete dropdown
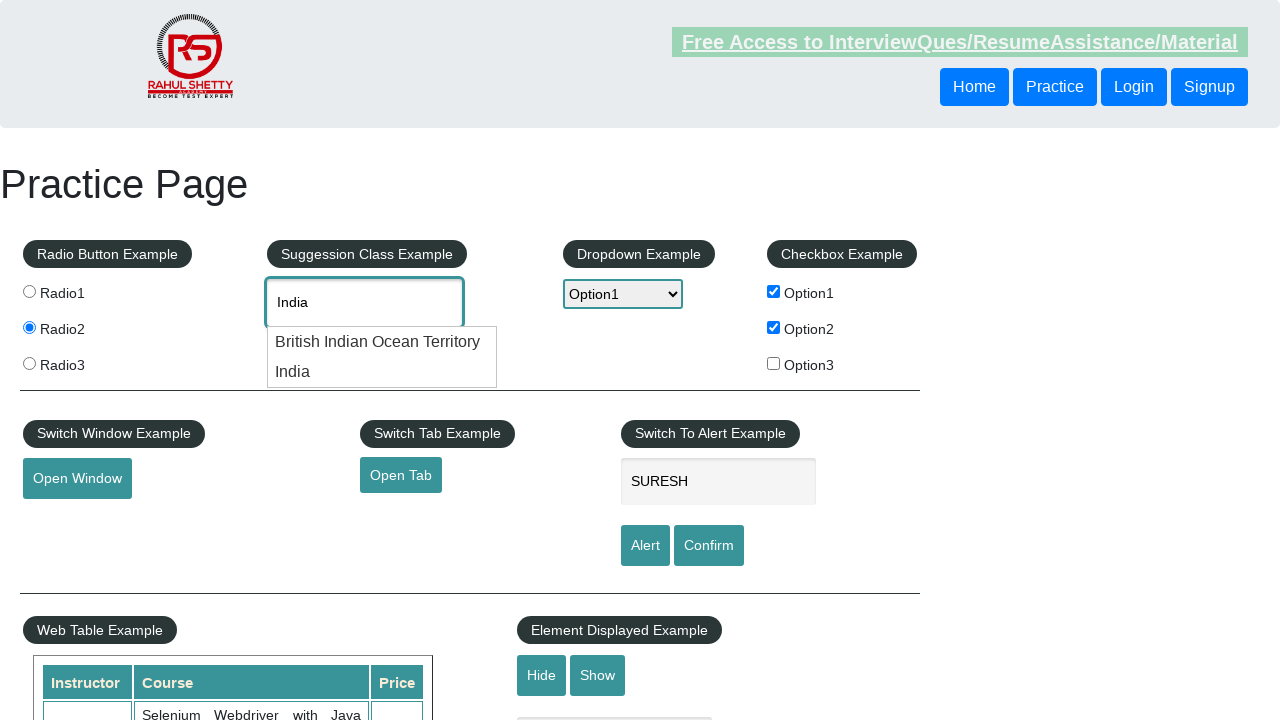

Clicked 'India' option from autocomplete dropdown at (382, 372) on xpath=//li[@class='ui-menu-item']//div[text()='India']
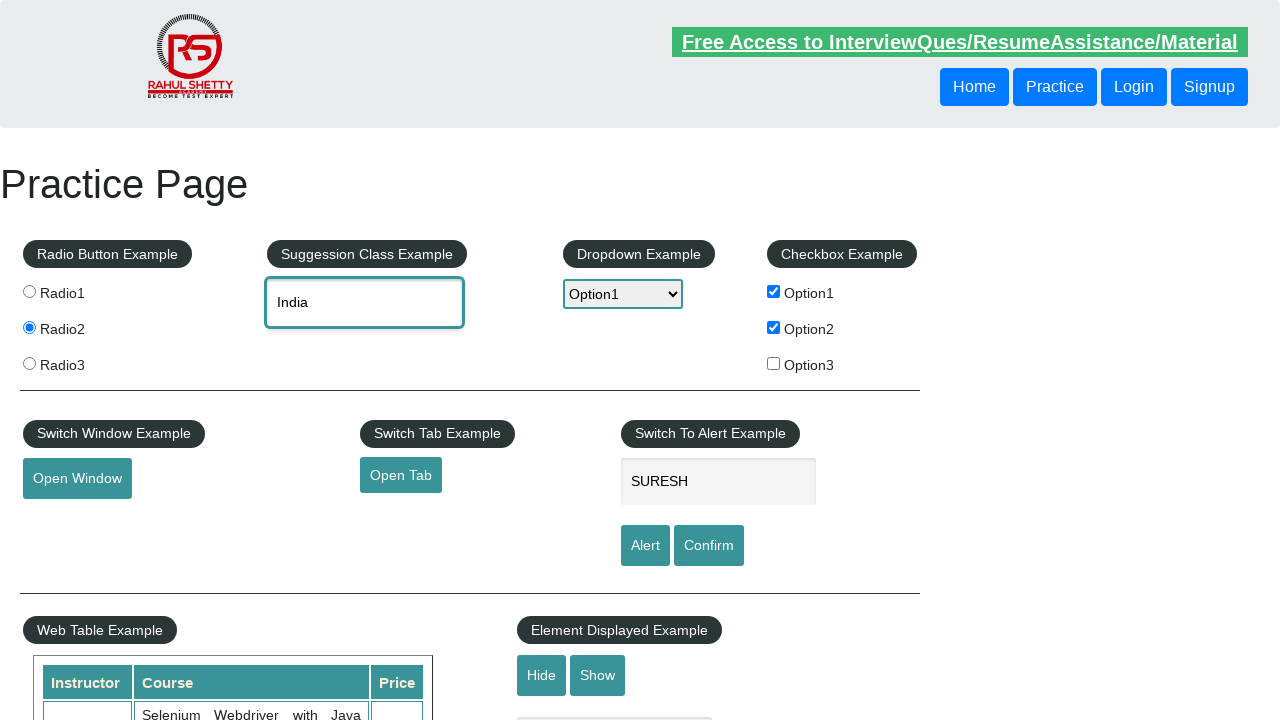

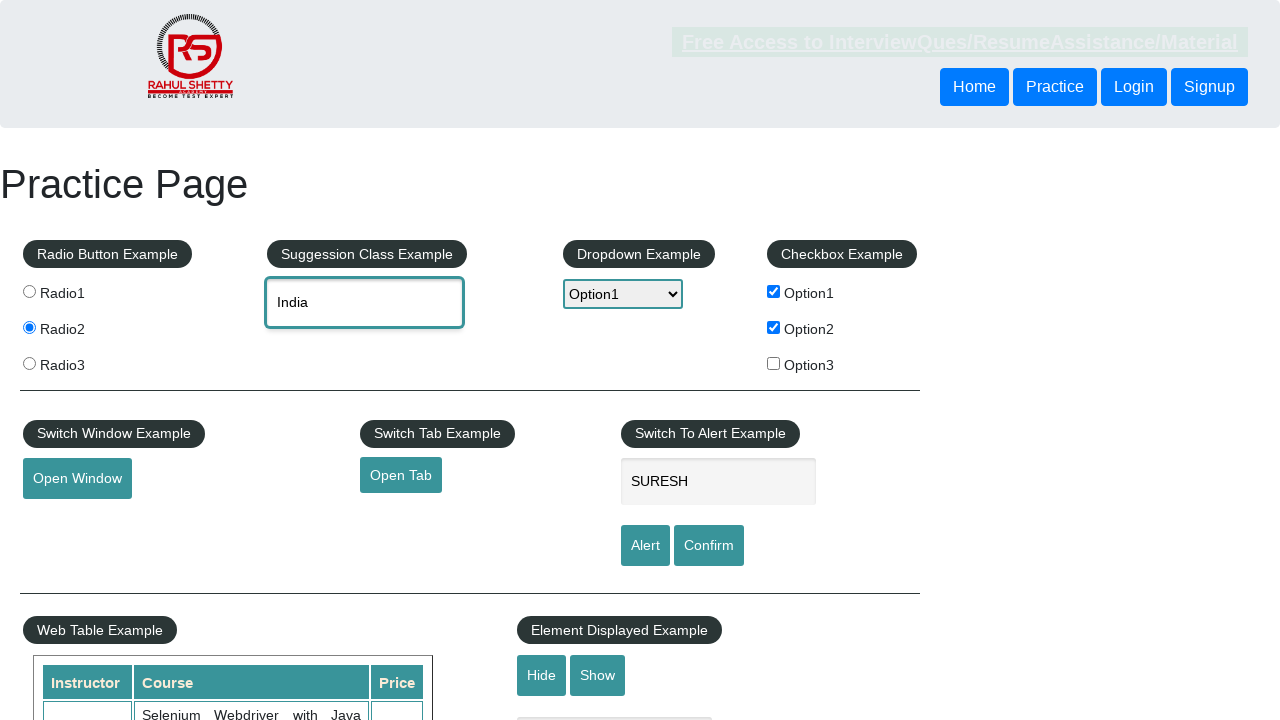